Tests different types of JavaScript alerts (simple, confirmation, and prompt) by triggering them and interacting with each alert type

Starting URL: https://www.hyrtutorials.com/p/alertsdemo.html

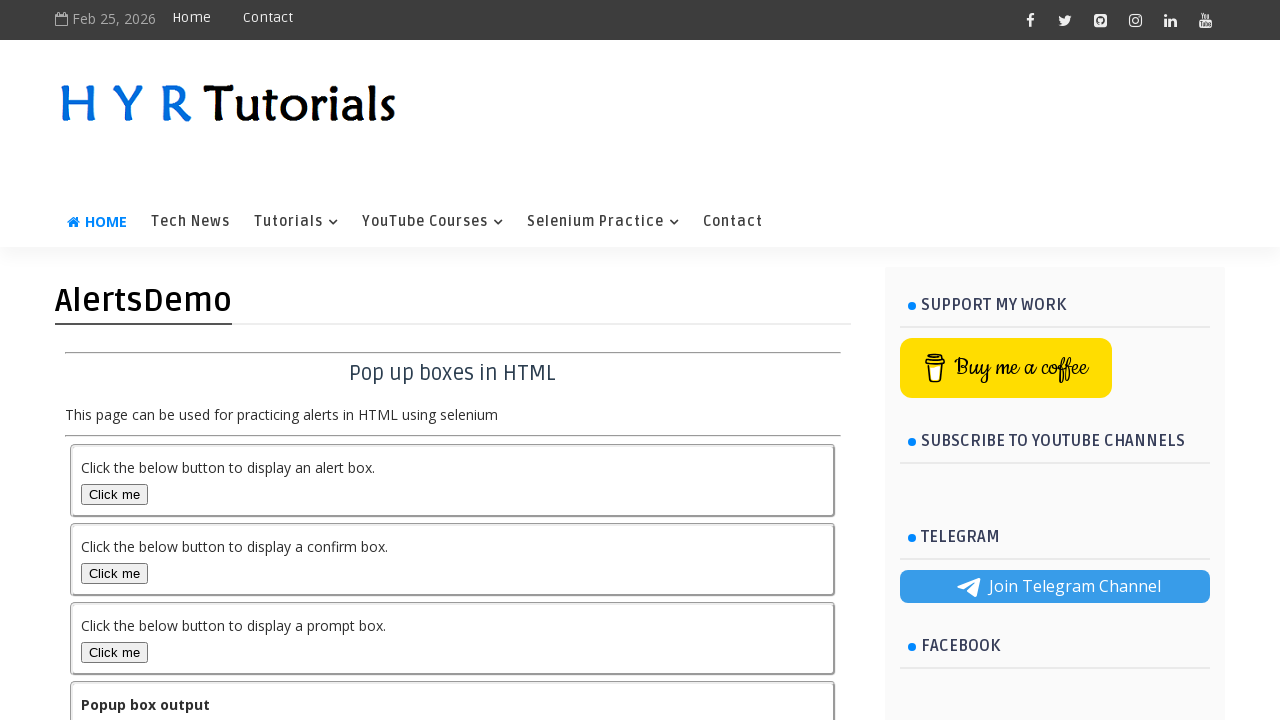

Clicked button to trigger simple alert at (114, 494) on #alertBox
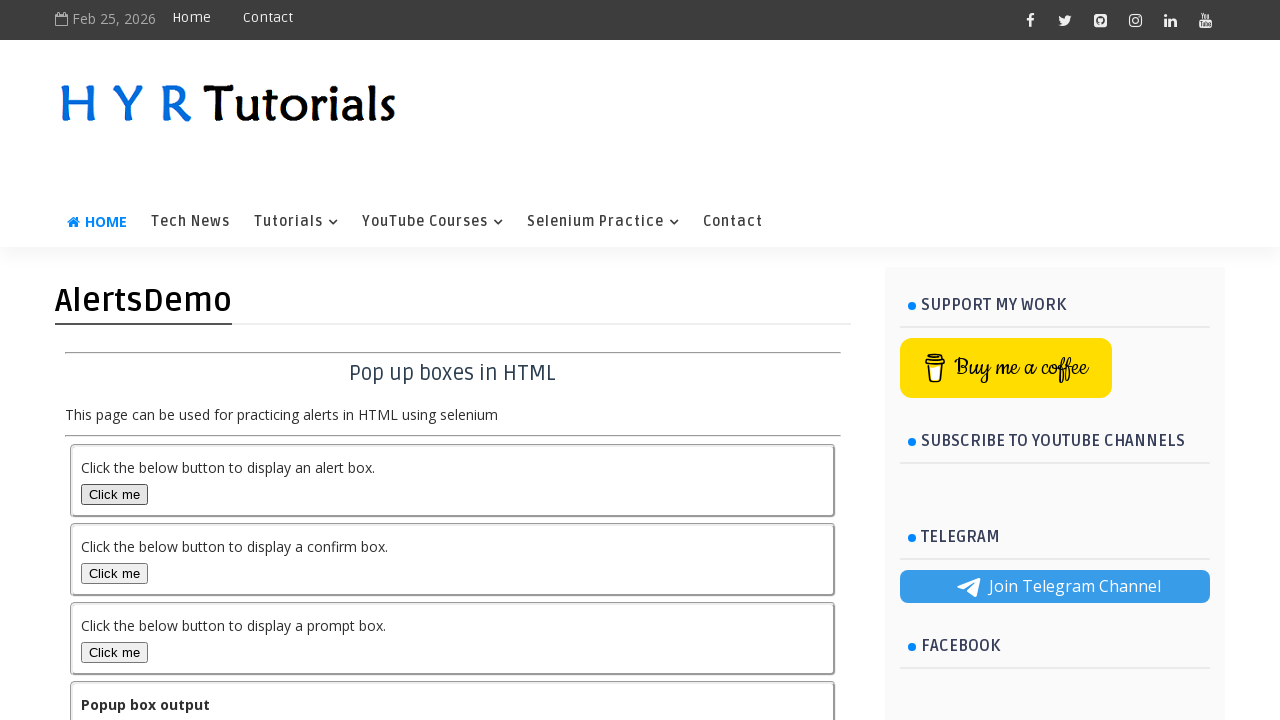

Set up dialog handler to accept alerts
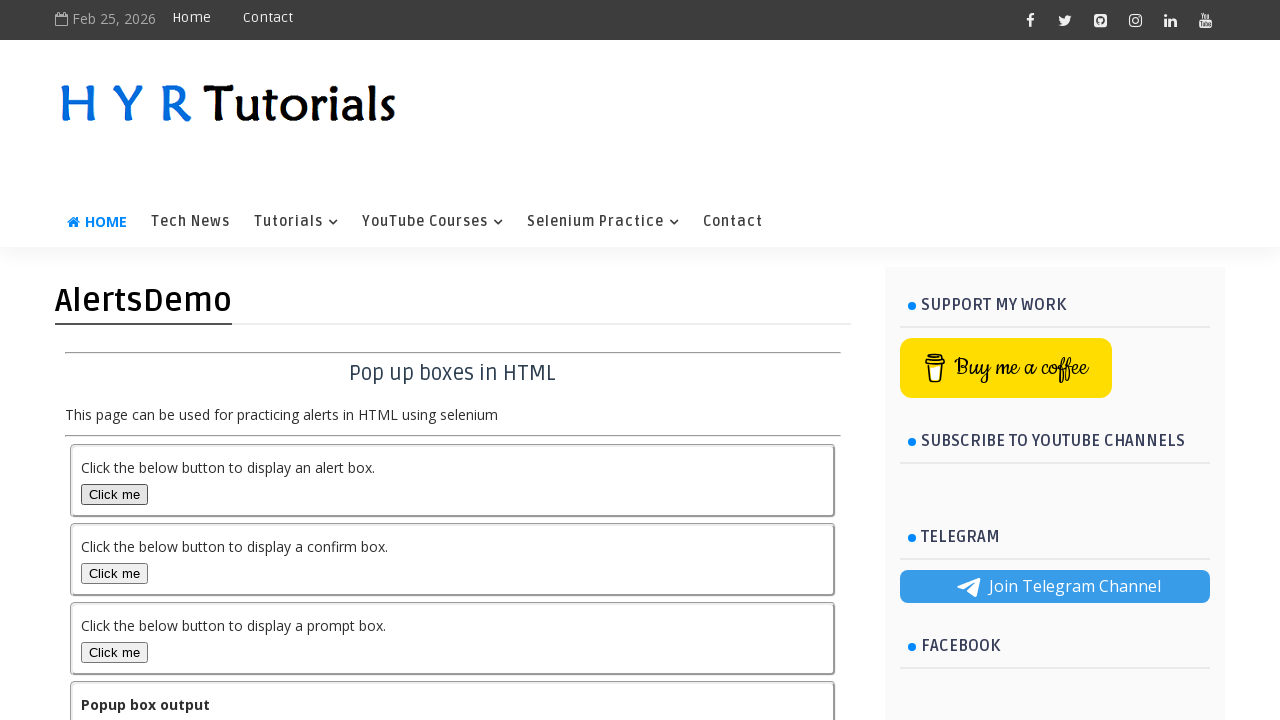

Clicked alert button and accepted simple alert at (114, 494) on #alertBox
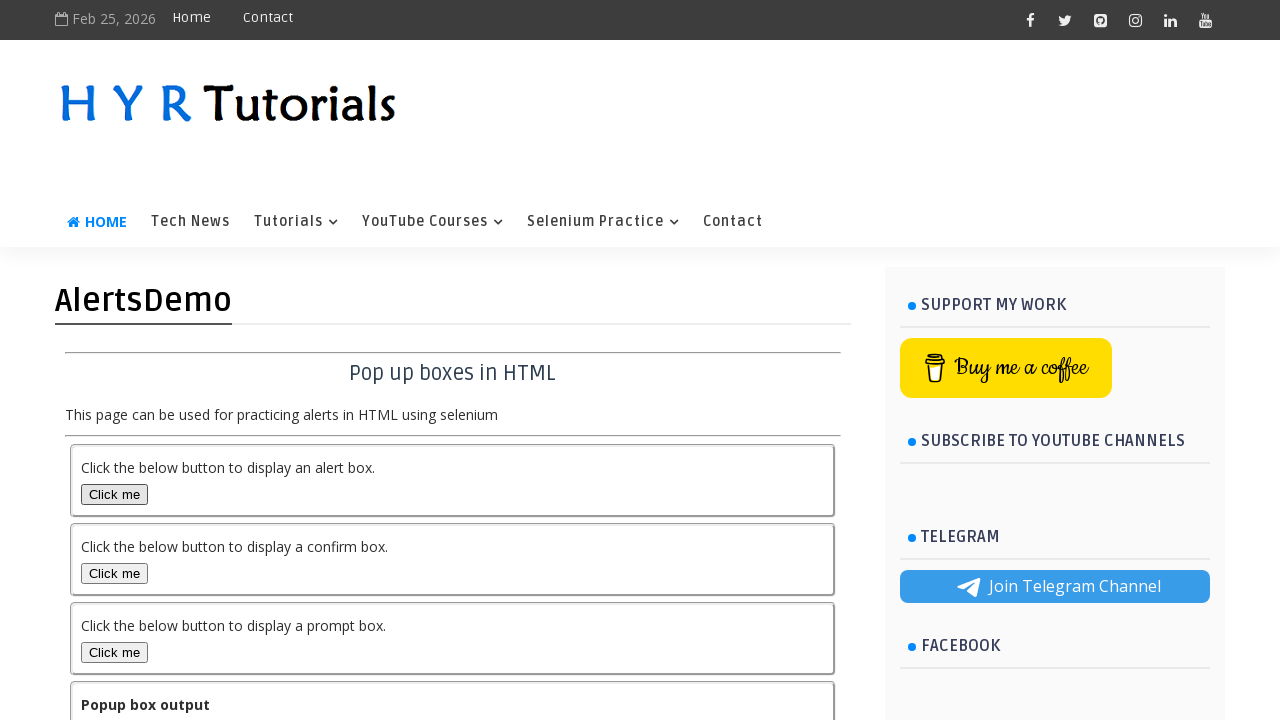

Clicked button to trigger confirmation alert at (114, 573) on #confirmBox
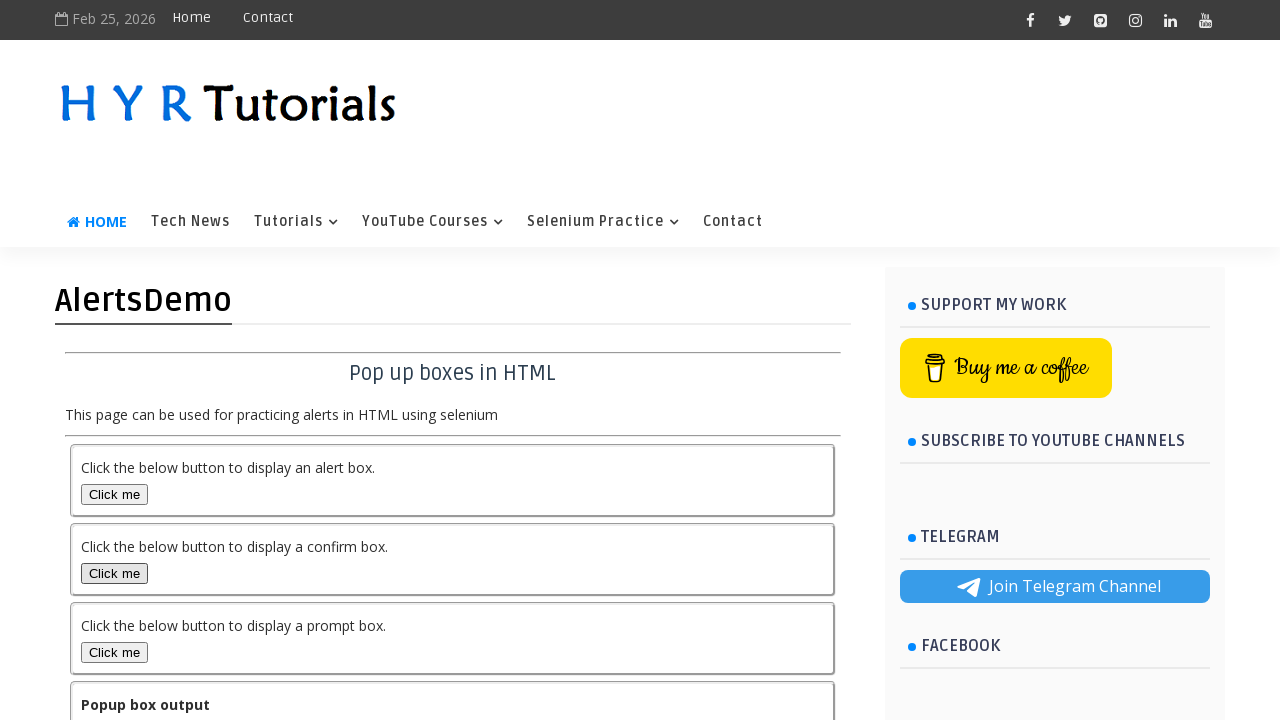

Set up dialog handler to dismiss confirmation alert
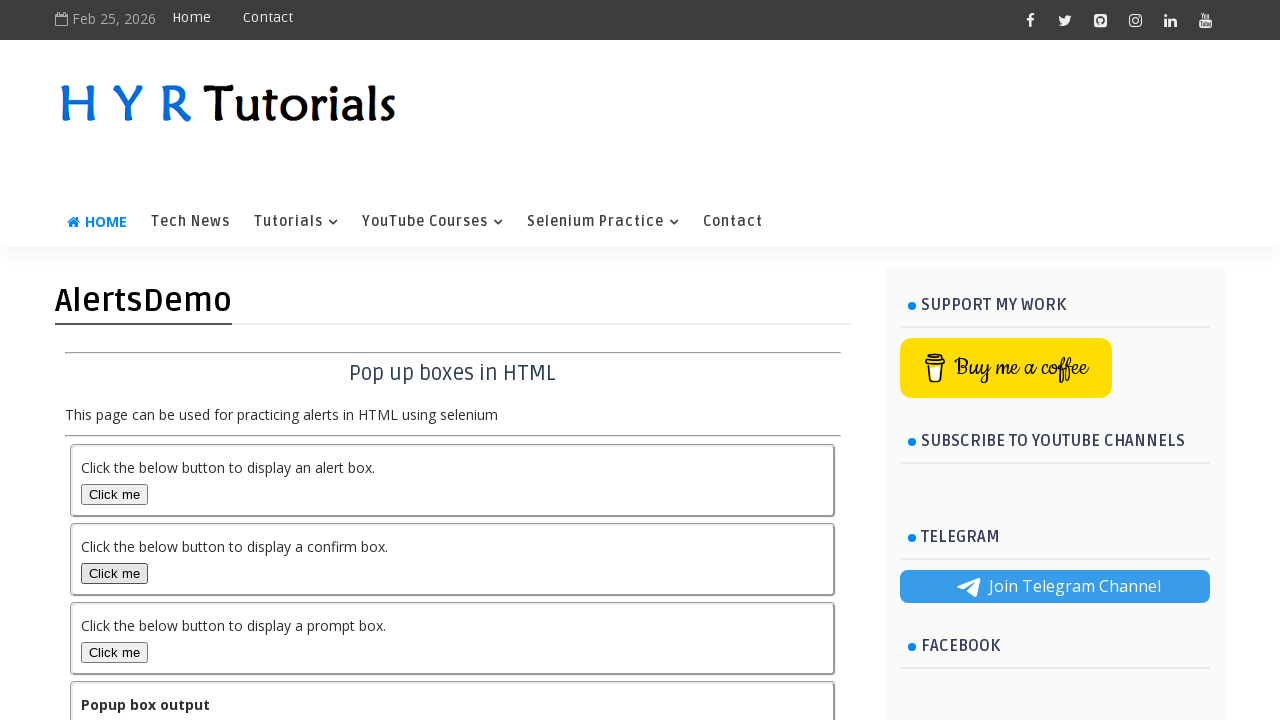

Clicked confirm button and dismissed confirmation alert at (114, 573) on #confirmBox
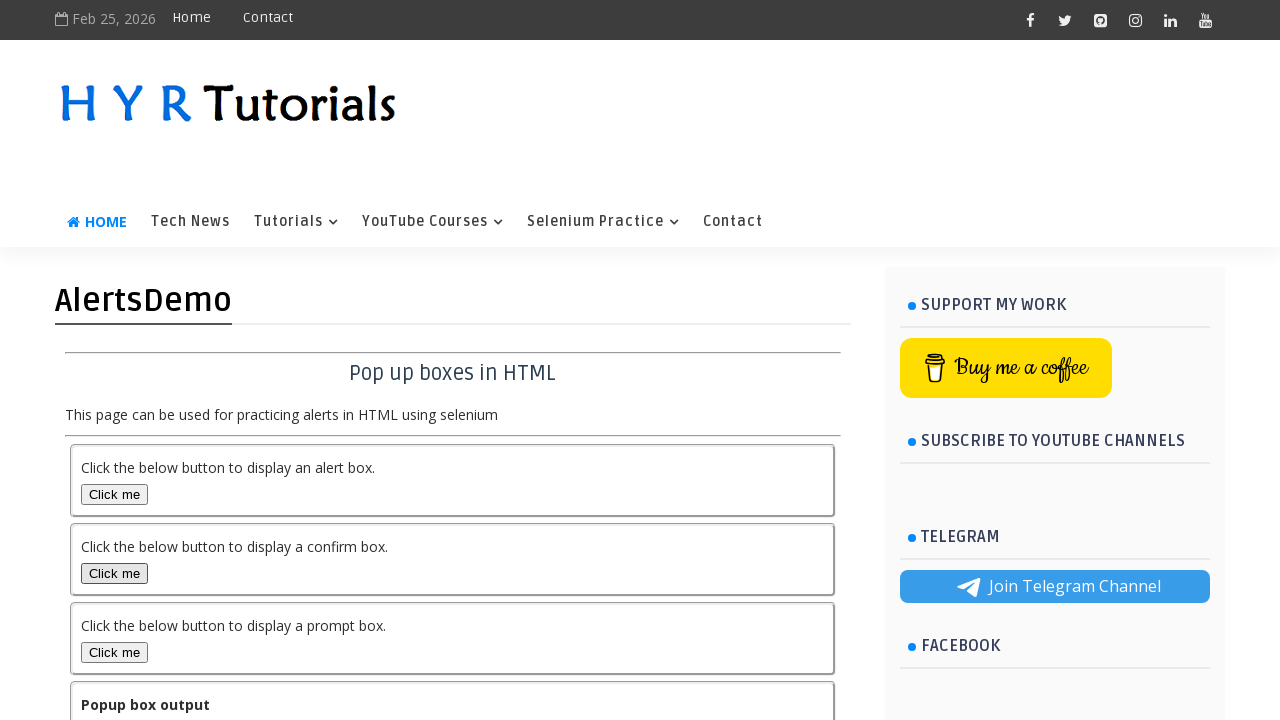

Clicked button to trigger prompt alert at (114, 652) on #promptBox
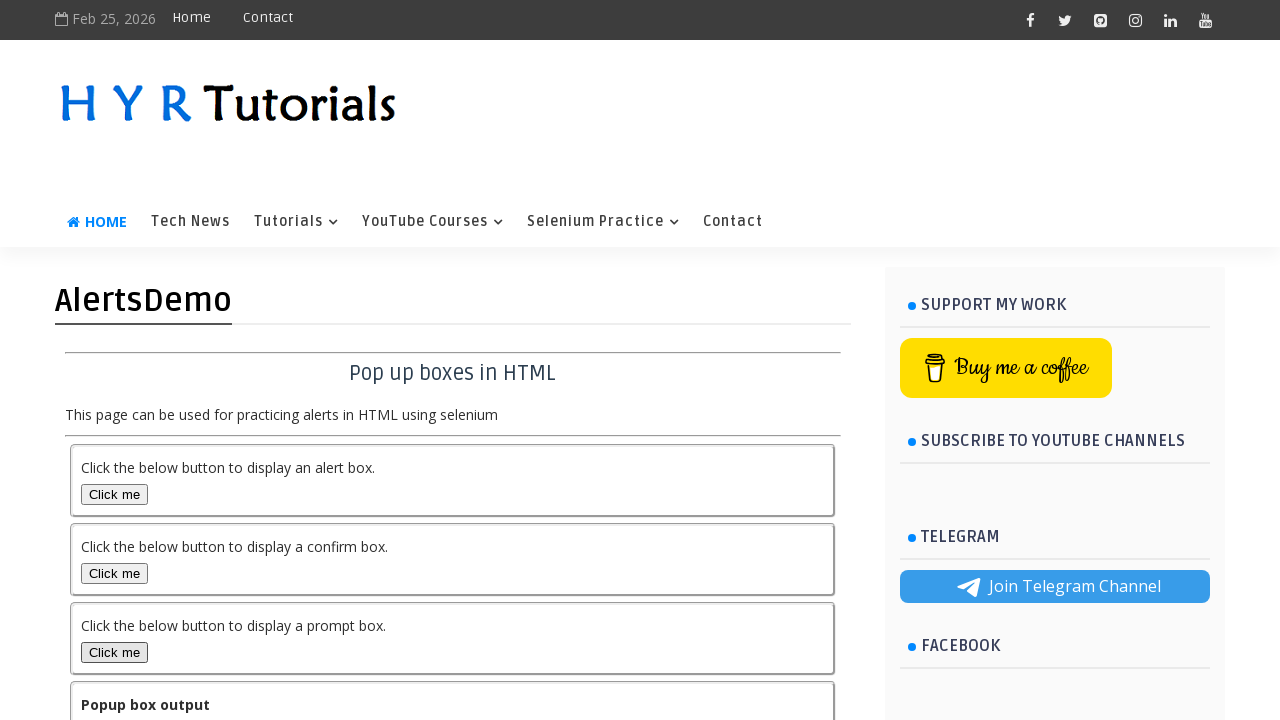

Set up dialog handler to accept prompt with 'testing' text
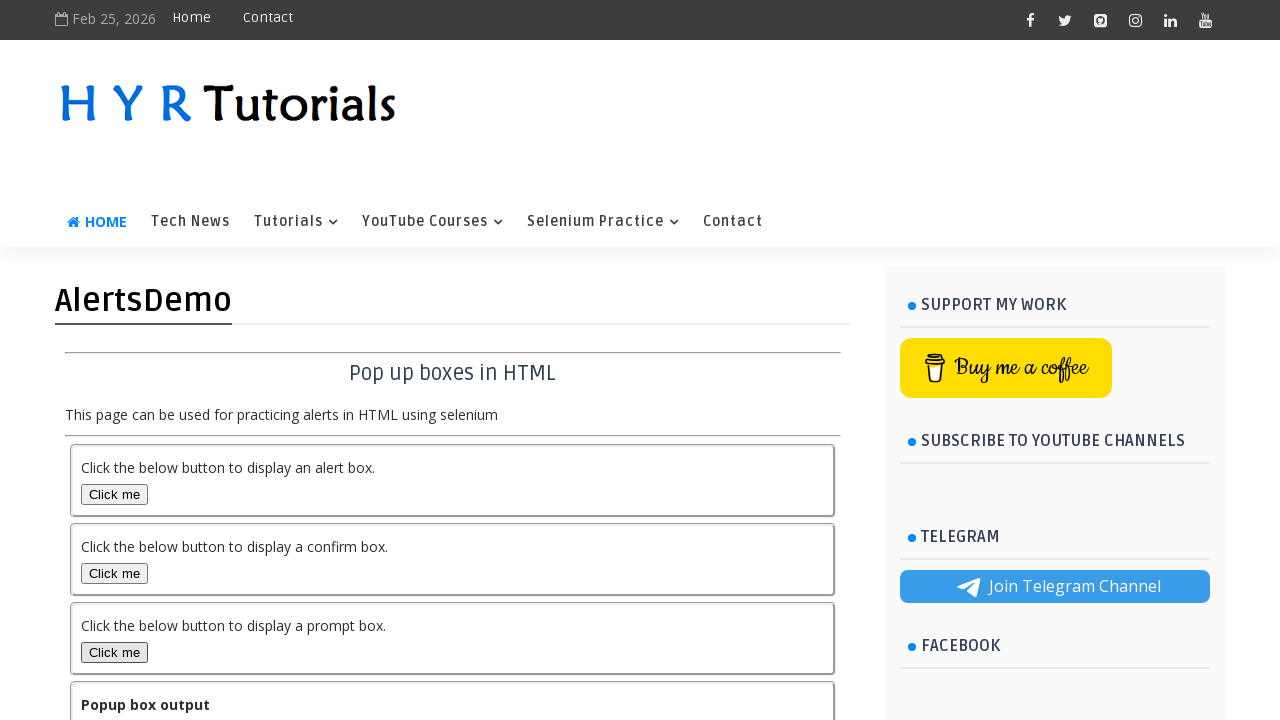

Clicked prompt button and entered 'testing' in prompt alert at (114, 652) on #promptBox
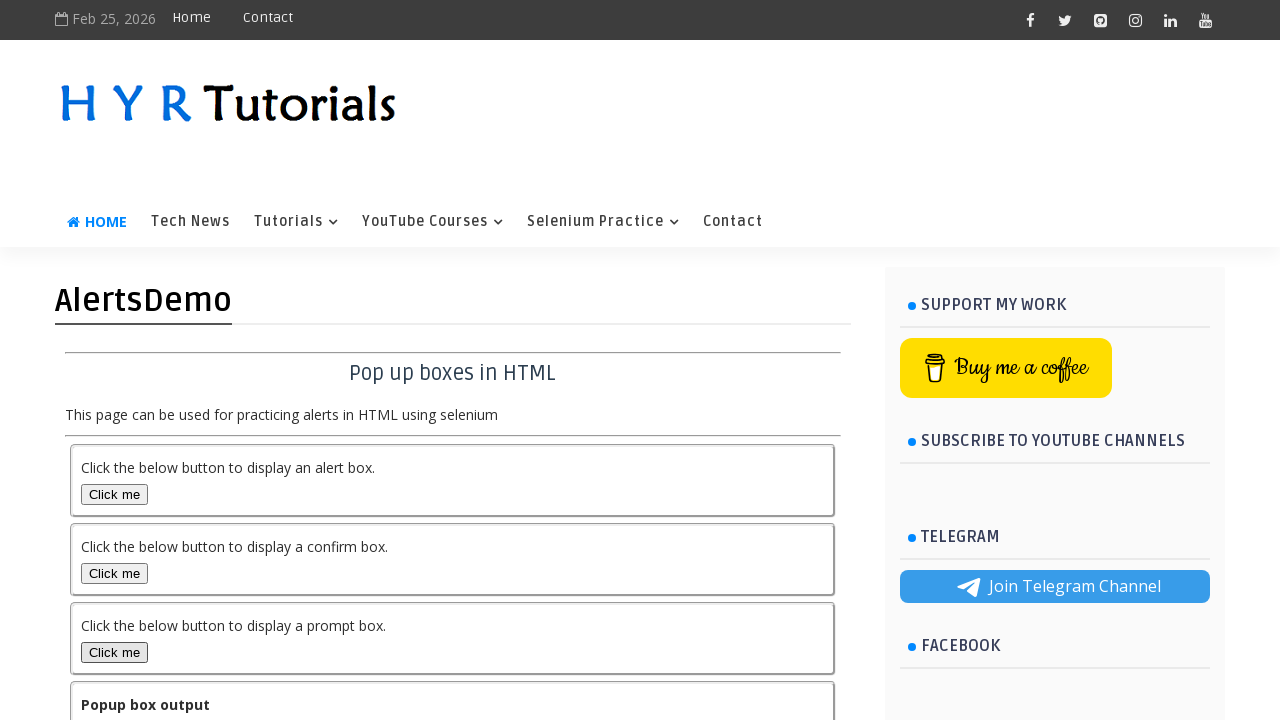

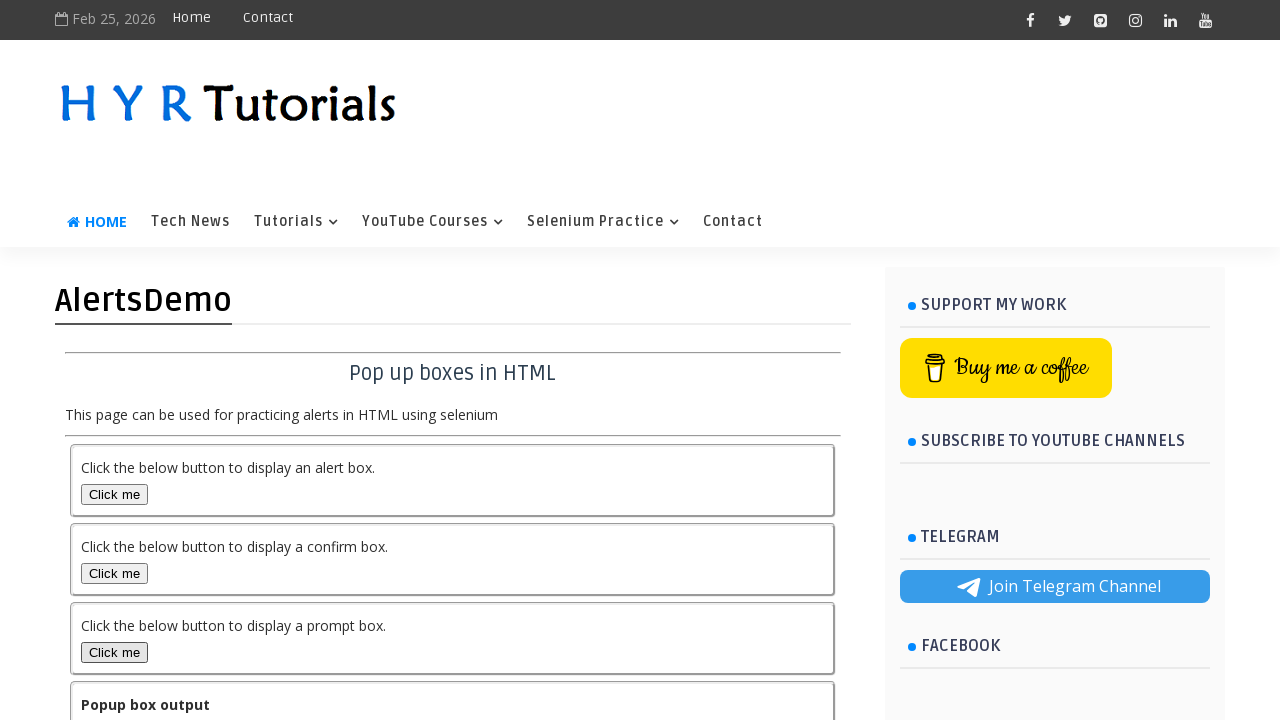